Navigates to TutorialsPoint website

Starting URL: https://www.tutorialspoint.com

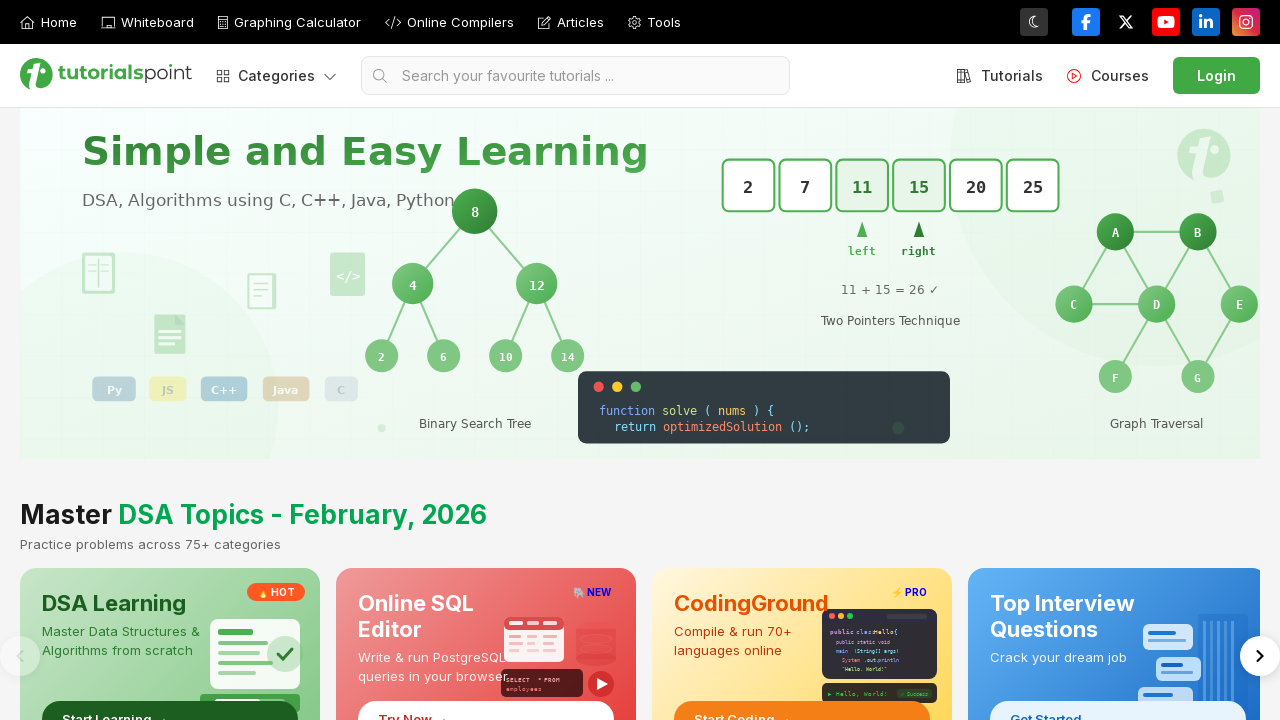

Navigated to TutorialsPoint website
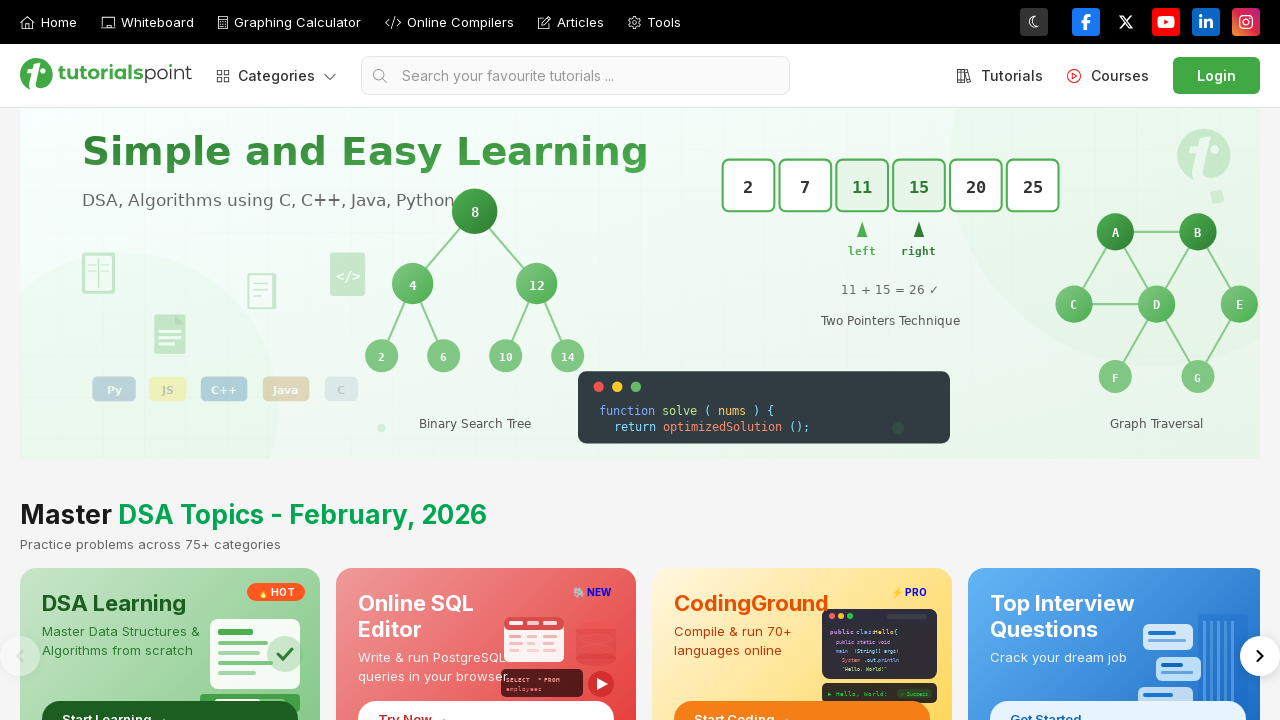

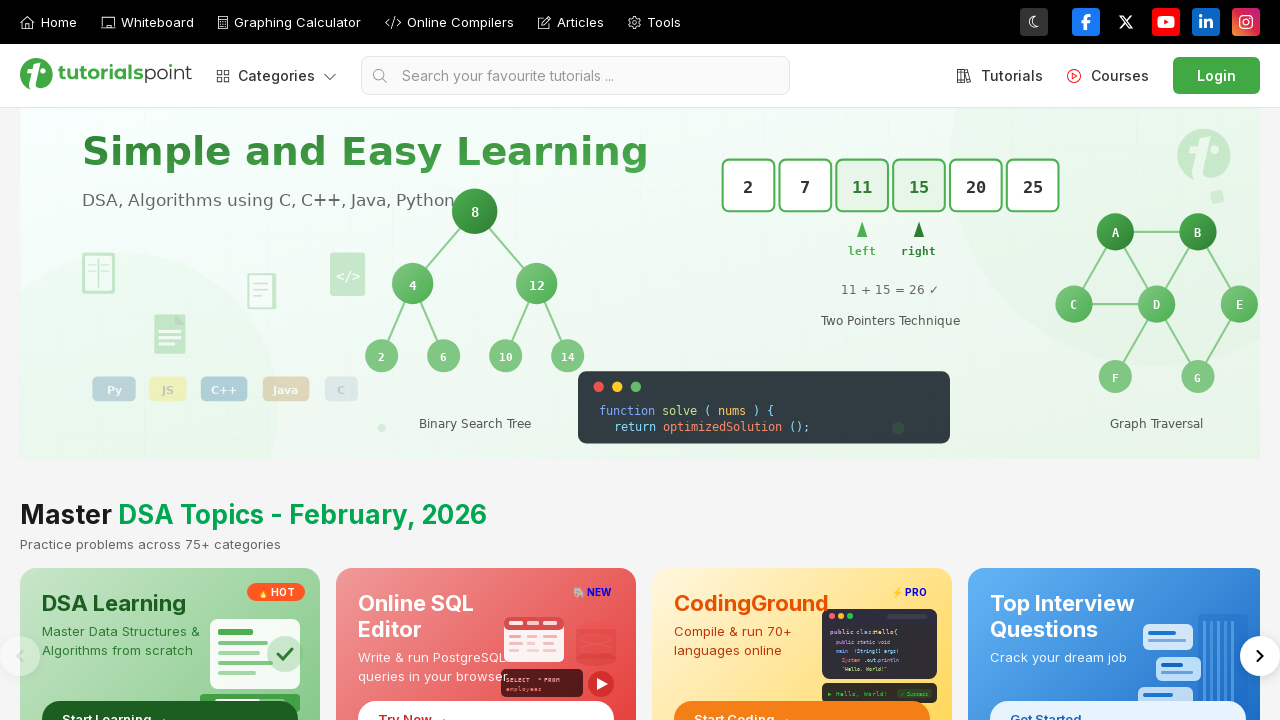